Tests a math puzzle form by reading a value from the page, calculating the answer using a mathematical formula (log of absolute value of 12*sin(x)), filling in the result, checking two verification checkboxes, and submitting the form.

Starting URL: http://suninjuly.github.io/math.html

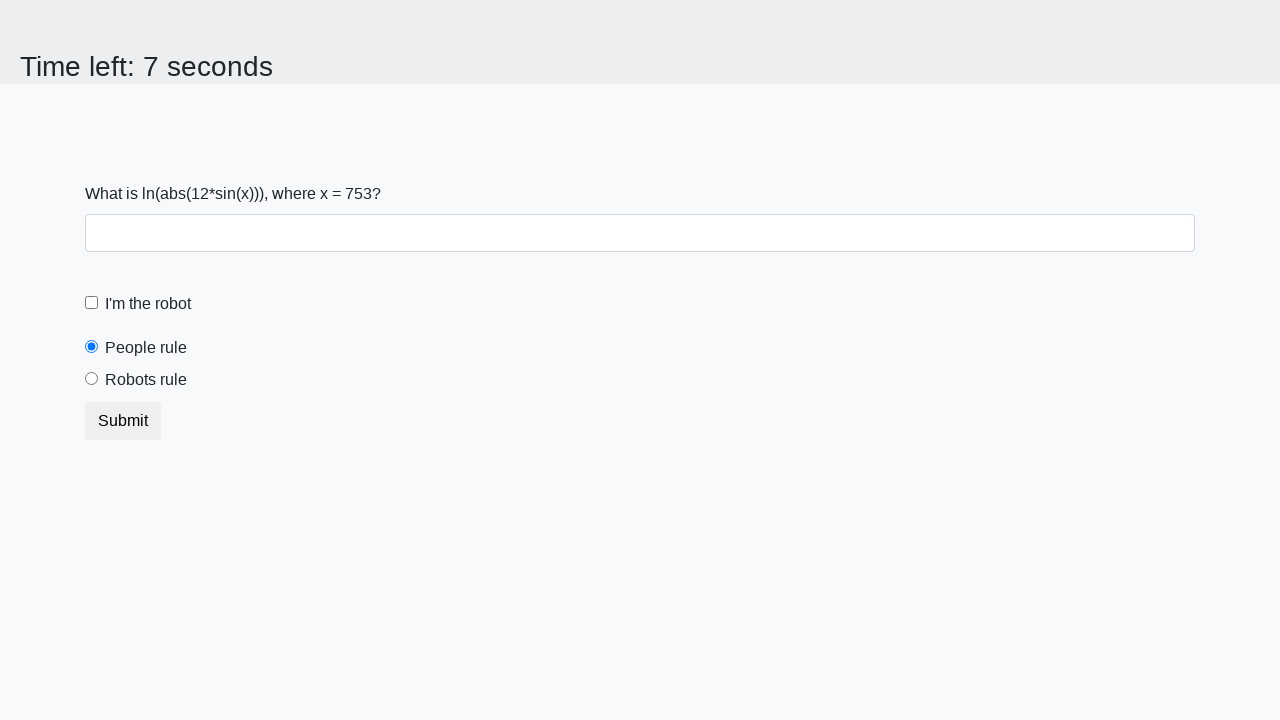

Retrieved x value from the page
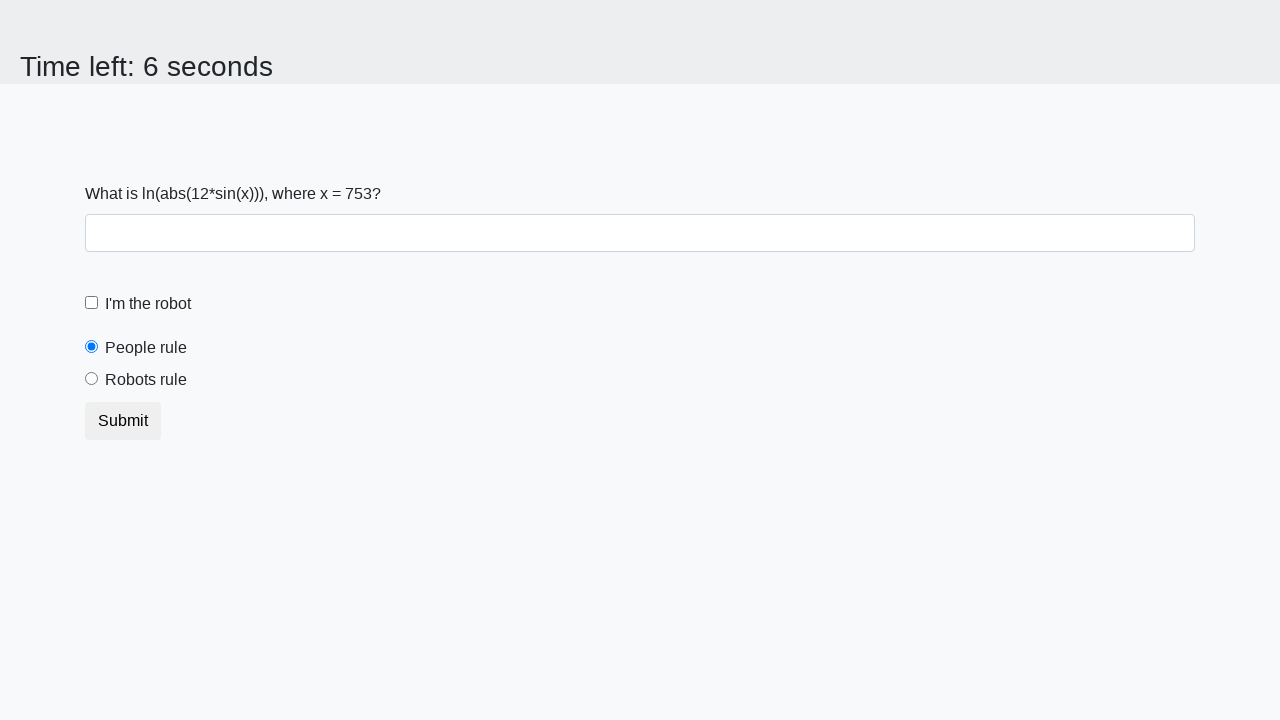

Calculated answer using formula: log(abs(12*sin(753))) = 2.300672794581122
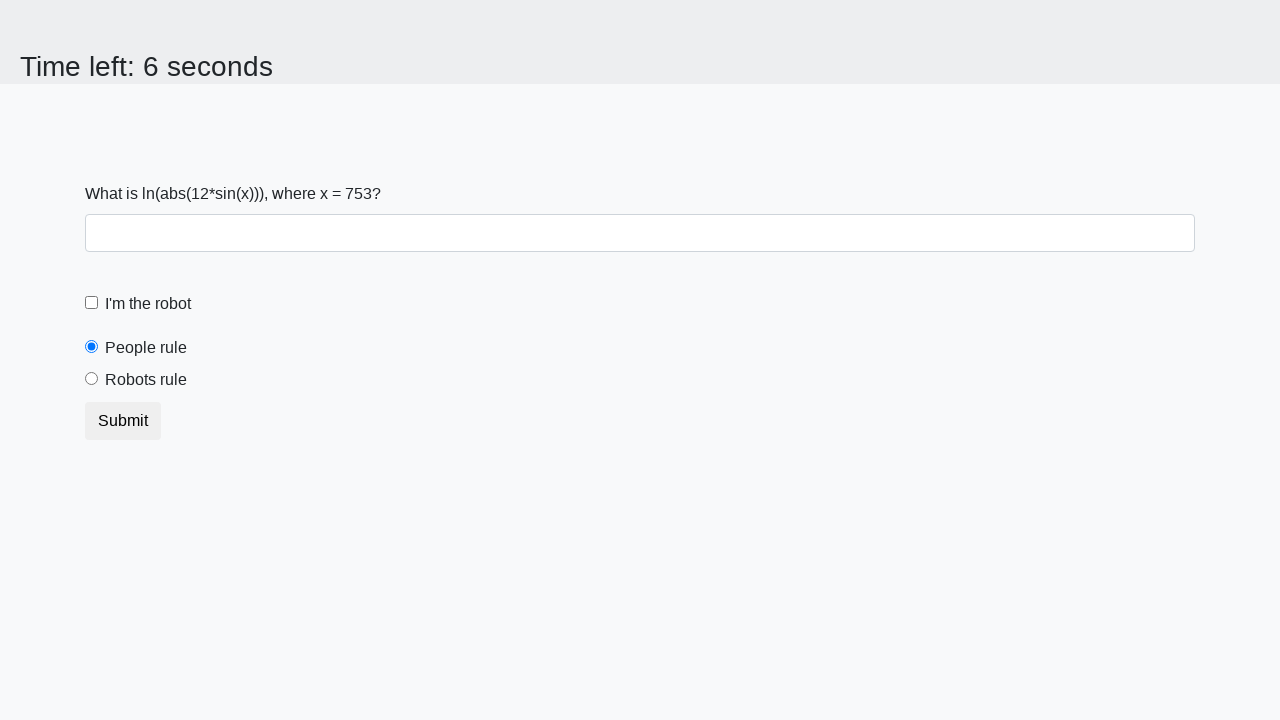

Filled answer field with calculated value: 2.300672794581122 on #answer
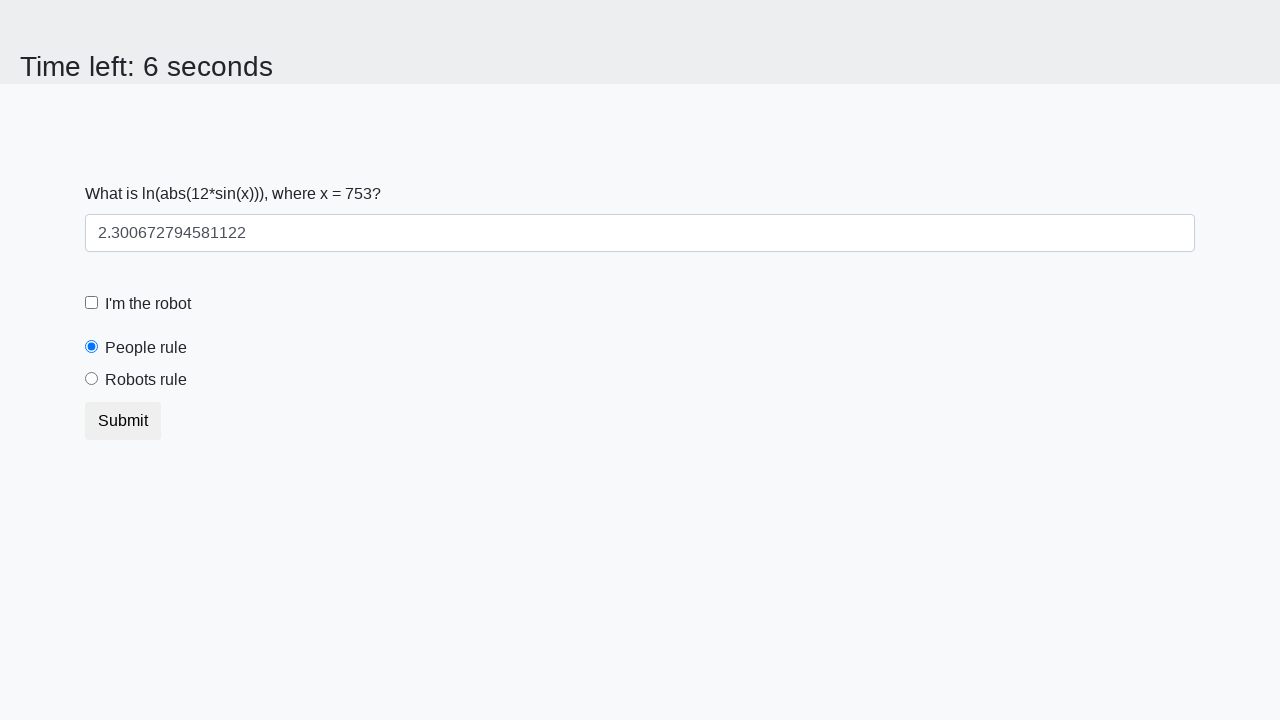

Checked the robot checkbox at (92, 303) on #robotCheckbox
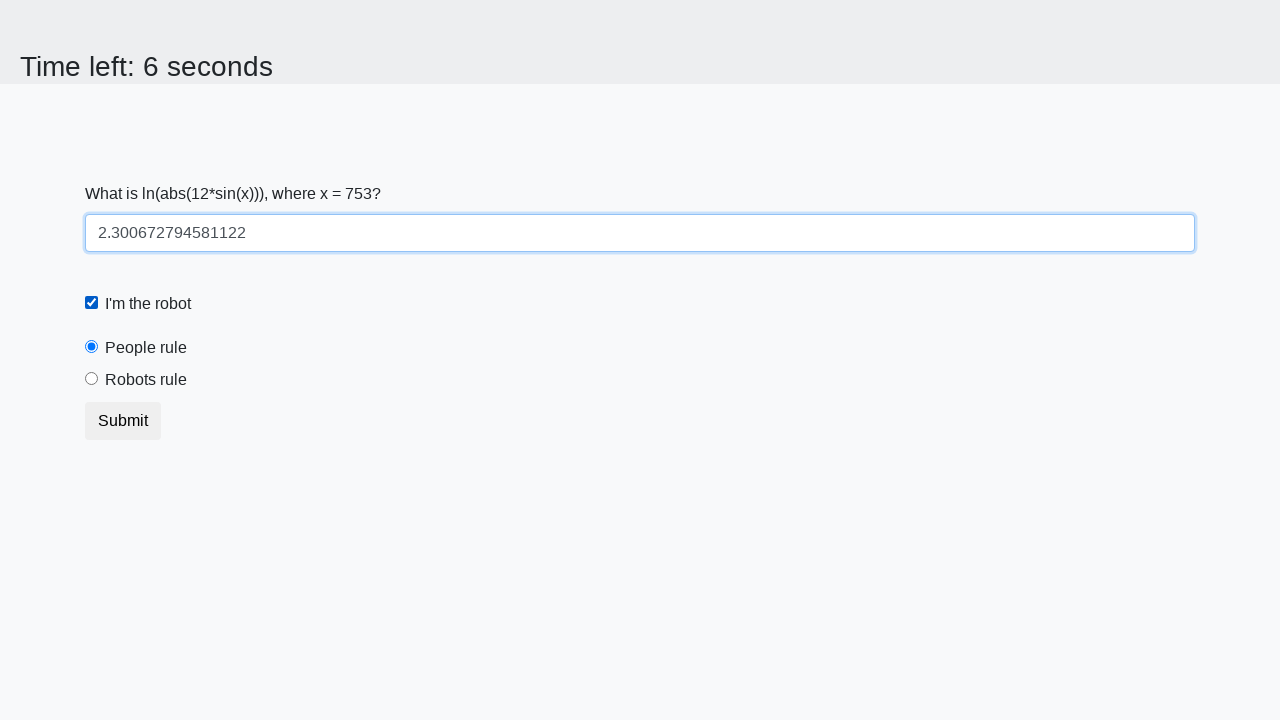

Checked the robots rule checkbox at (92, 379) on #robotsRule
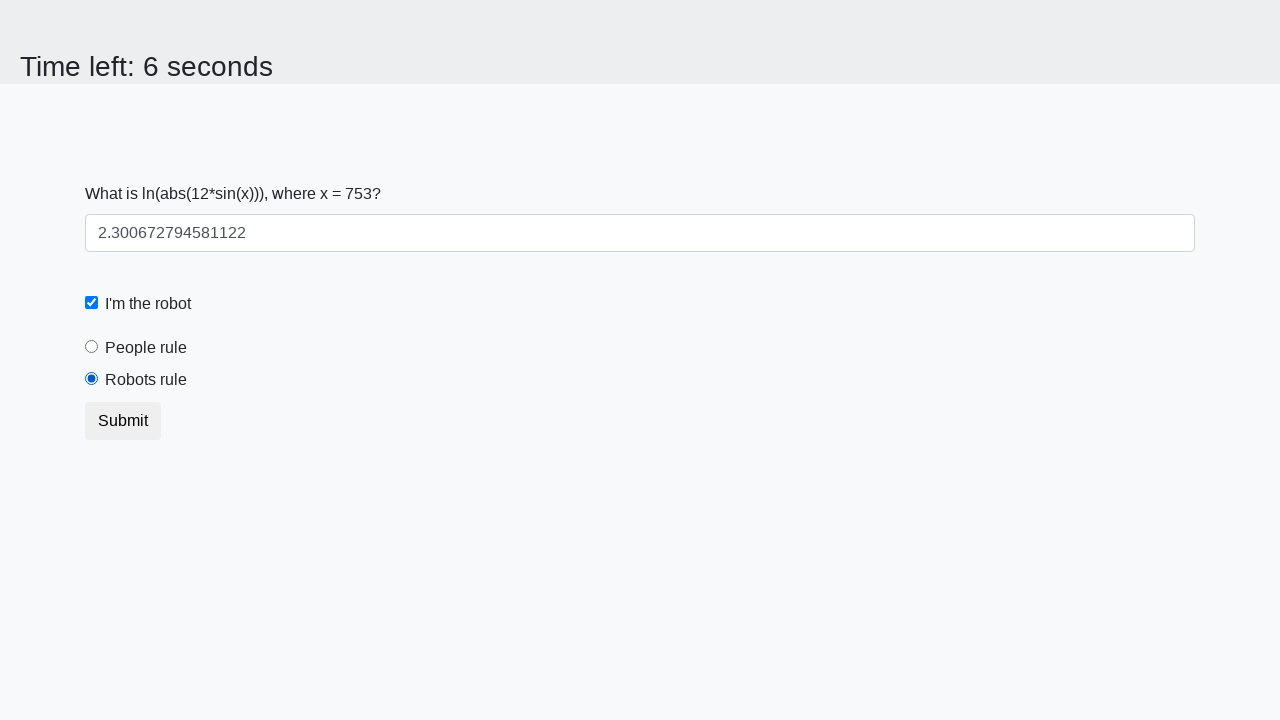

Submitted the form by clicking the button at (123, 421) on button.btn
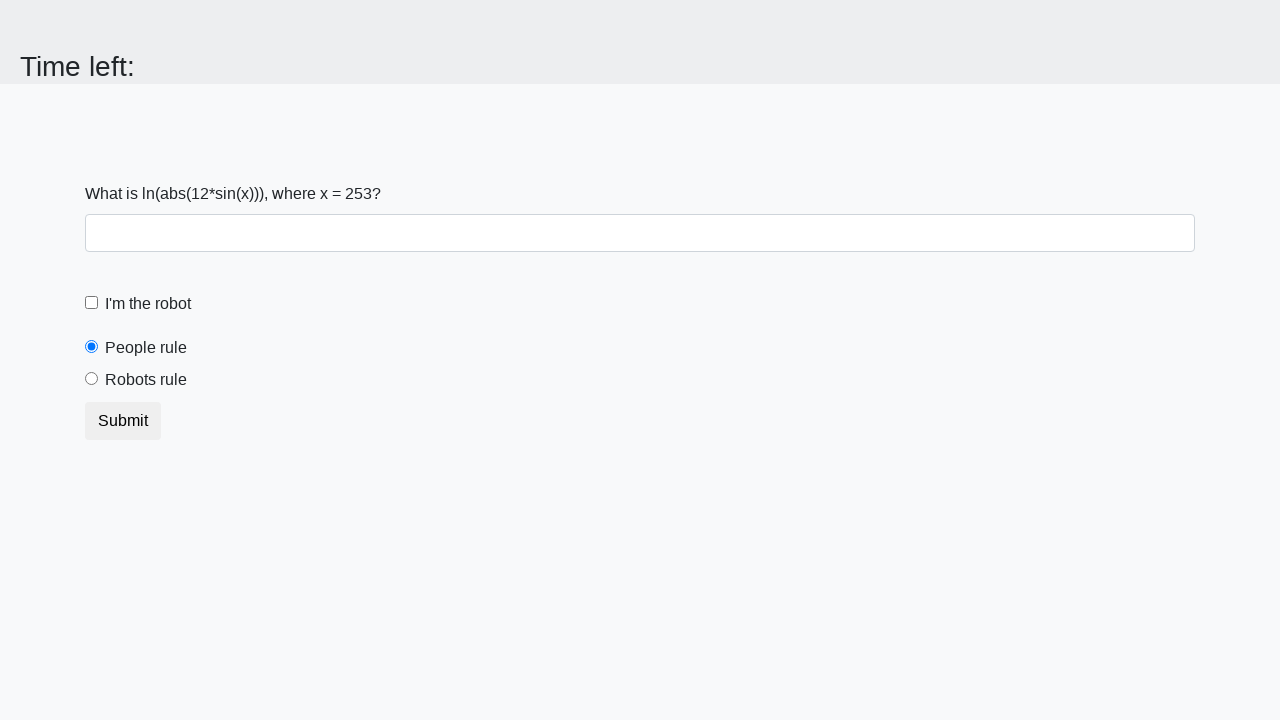

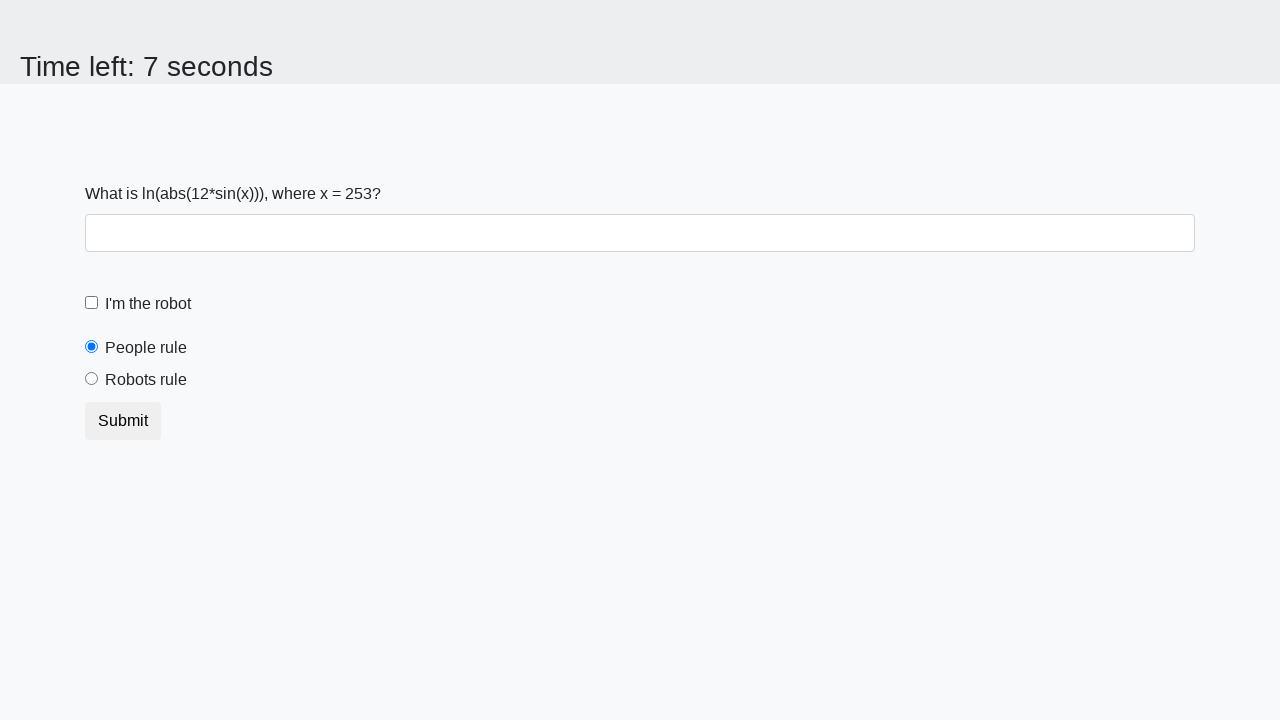